Navigates to YouTube trending page and scrolls to the bottom of the page to load more content

Starting URL: https://www.youtube.com/feed/trending

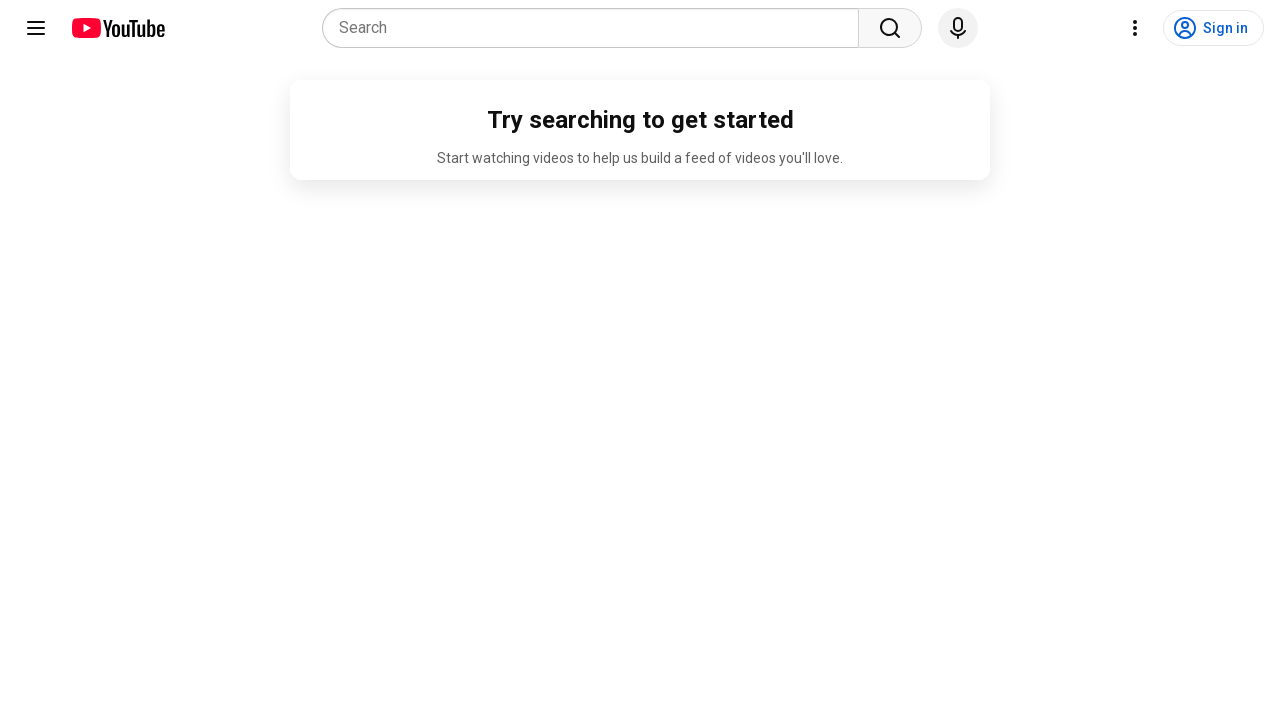

Navigated to YouTube trending page
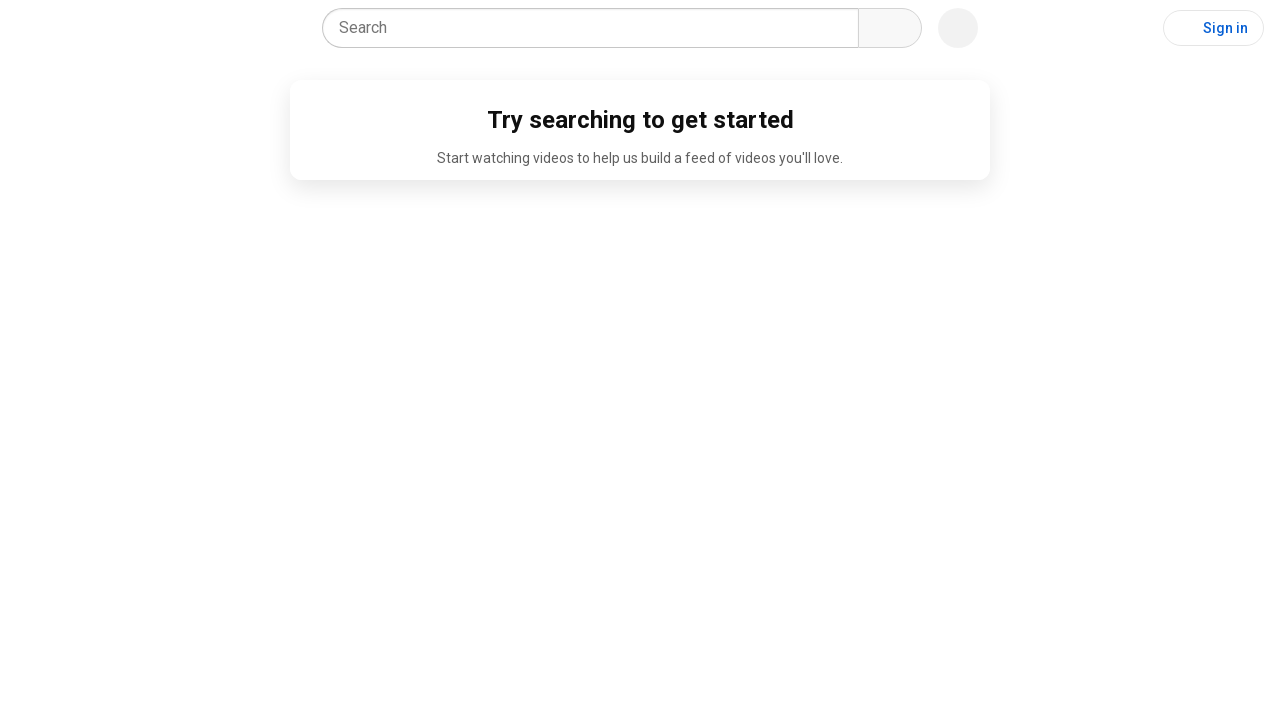

Scrolled to the bottom of the page to load all trending content
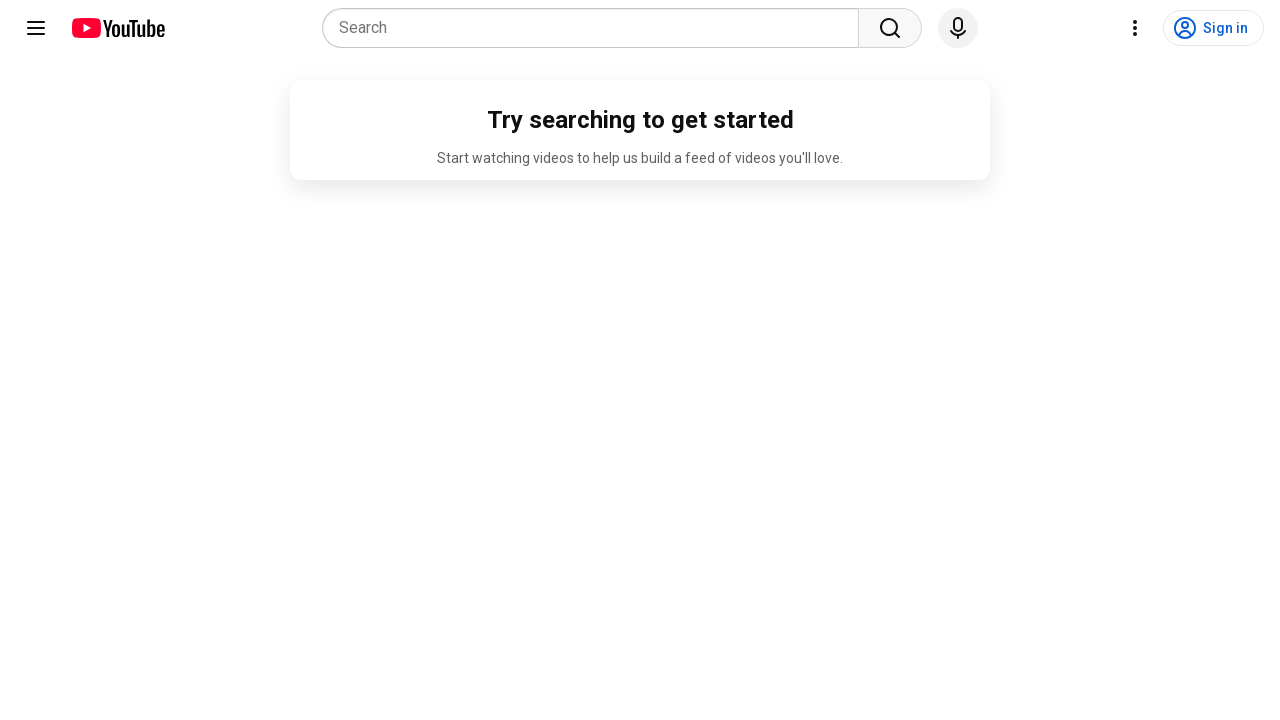

Waited for content to load after scrolling
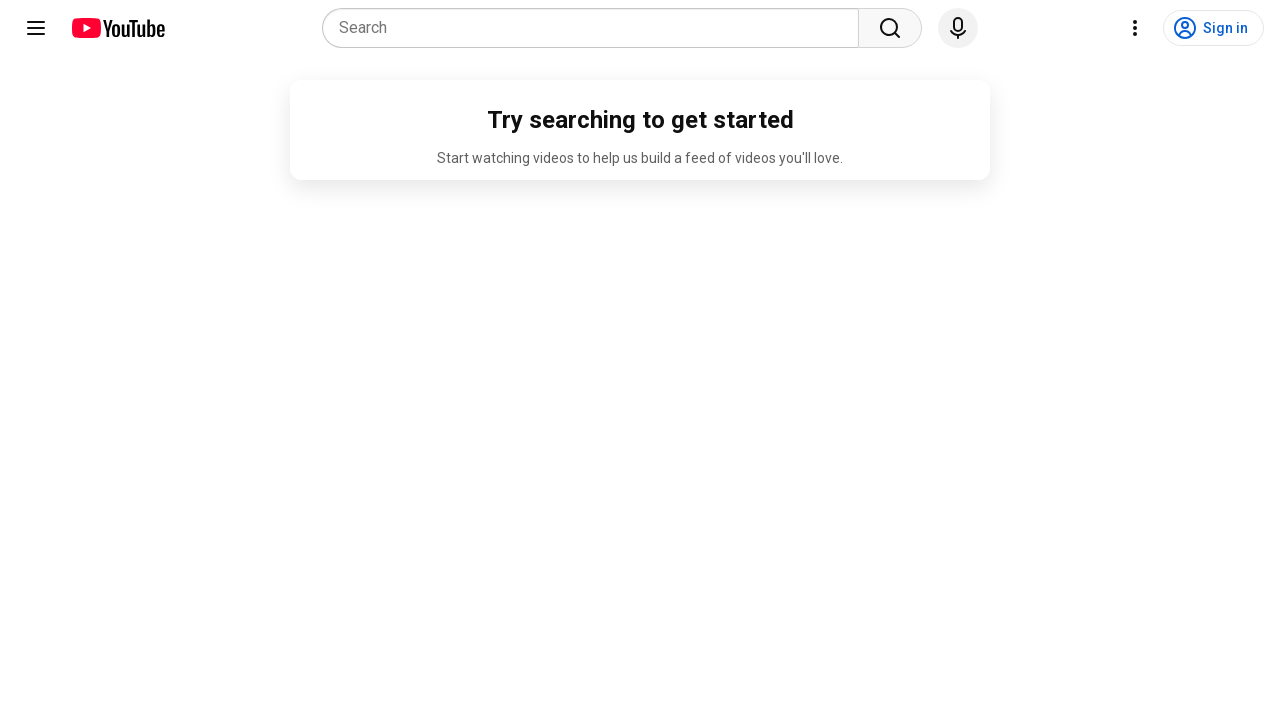

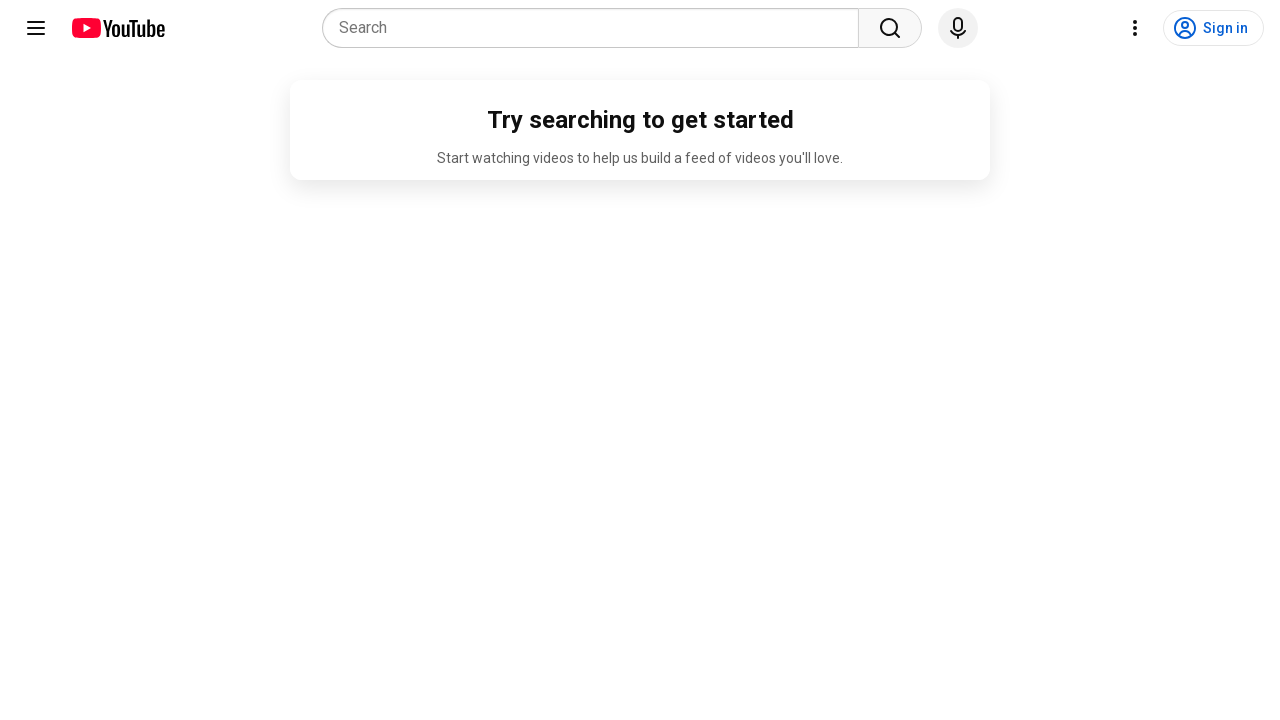